Tests a to-do list application by adding multiple tasks through an input field and verifying they appear in the list

Starting URL: https://herziopinto.github.io/lista-de-tarefas/

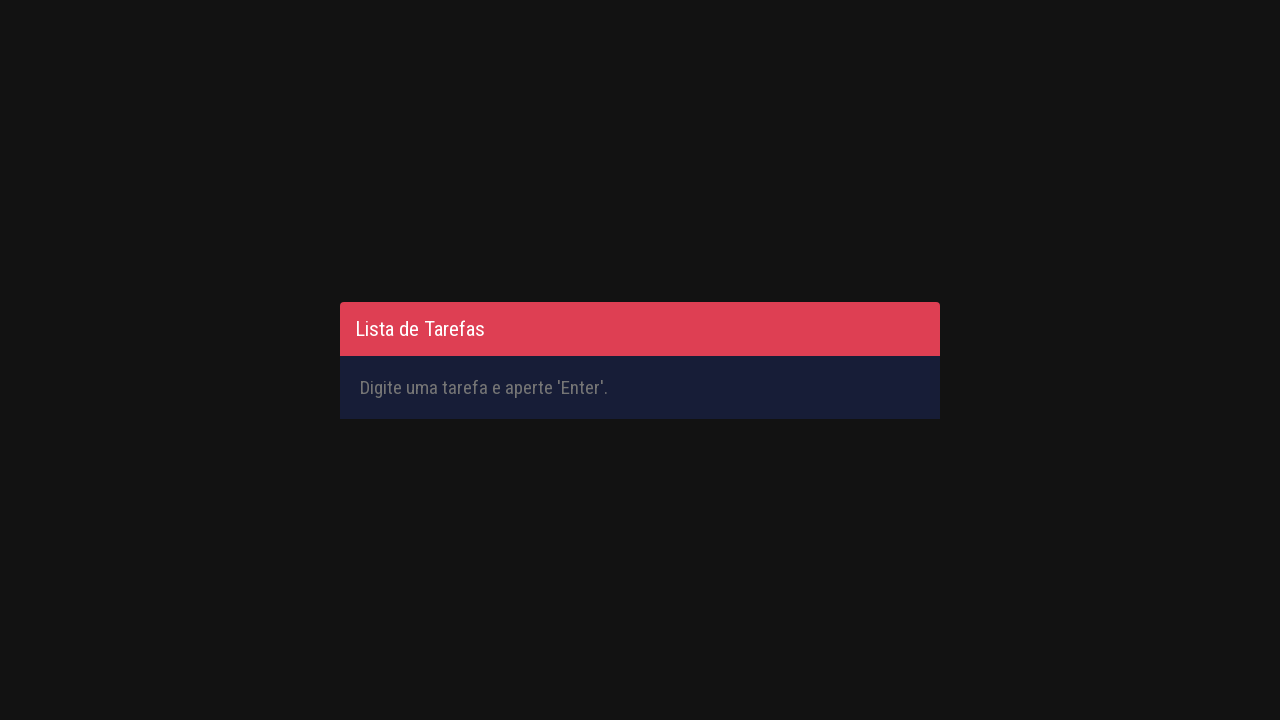

Filled input field with first task 'Aprender Selenium1' on #inputTask
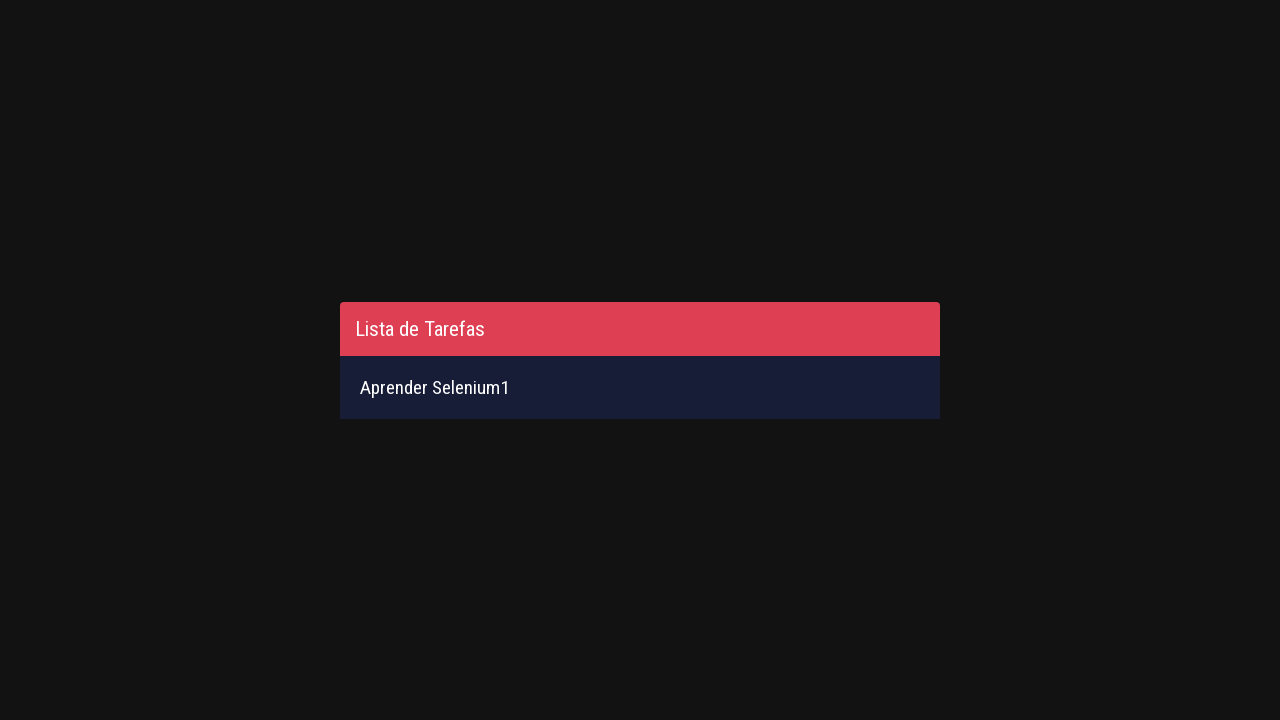

Pressed Enter to add first task on #inputTask
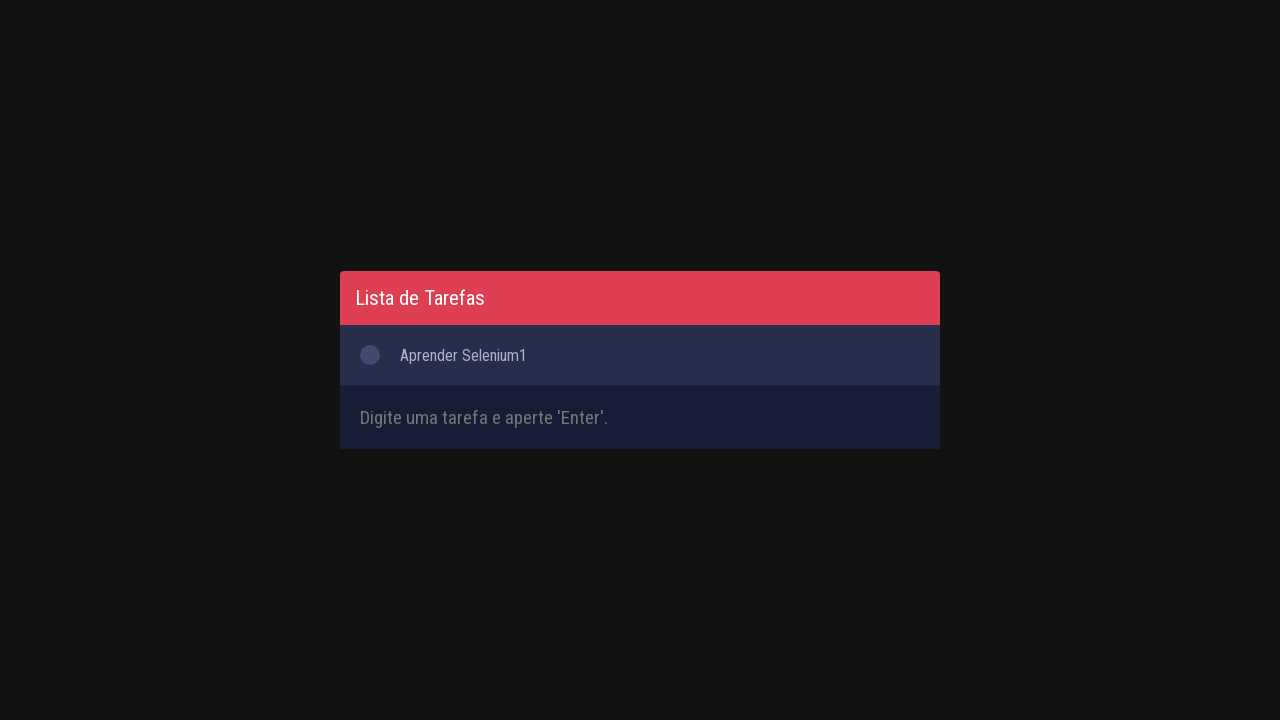

First task appeared in the list
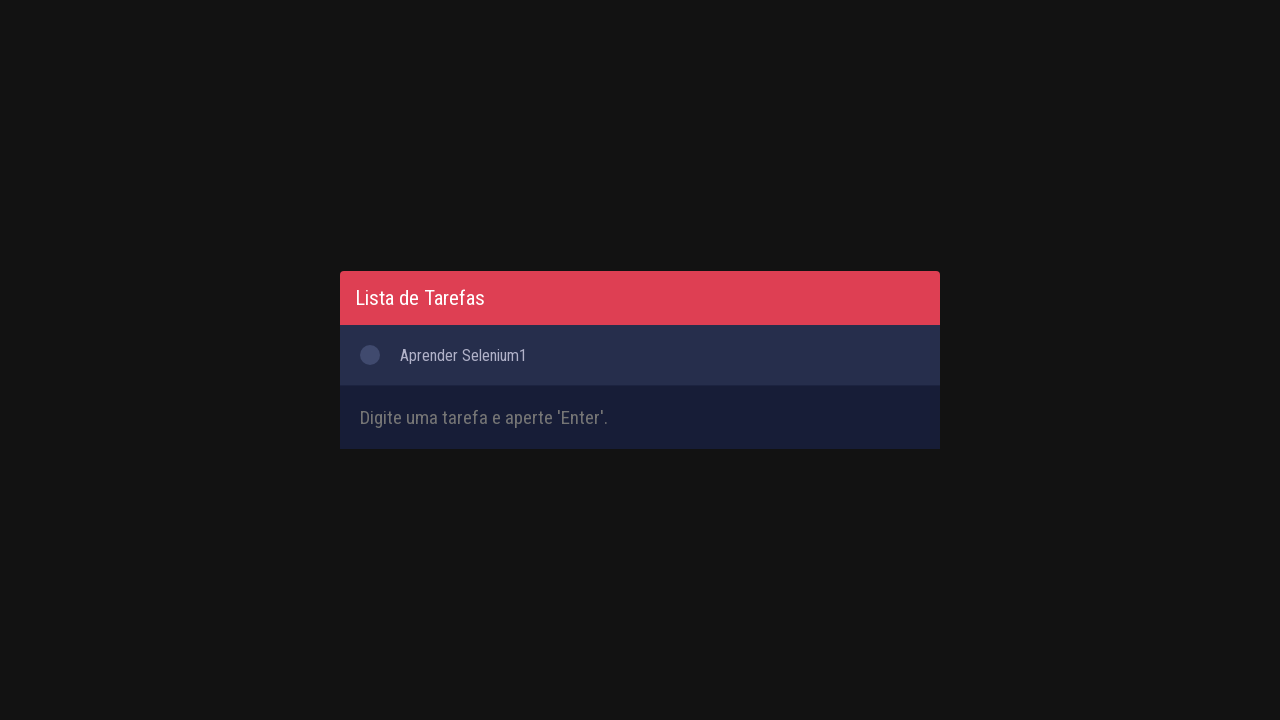

Filled input field with second task 'Aprender Selenium2' on #inputTask
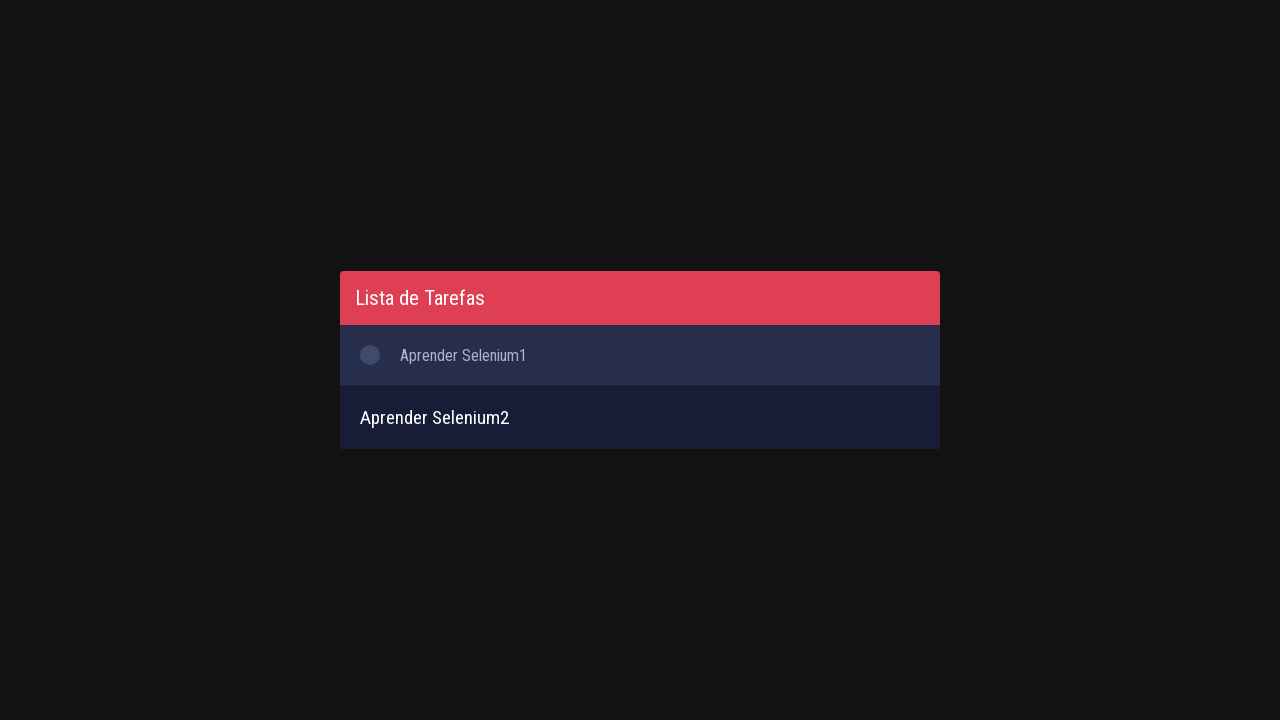

Pressed Enter to add second task on #inputTask
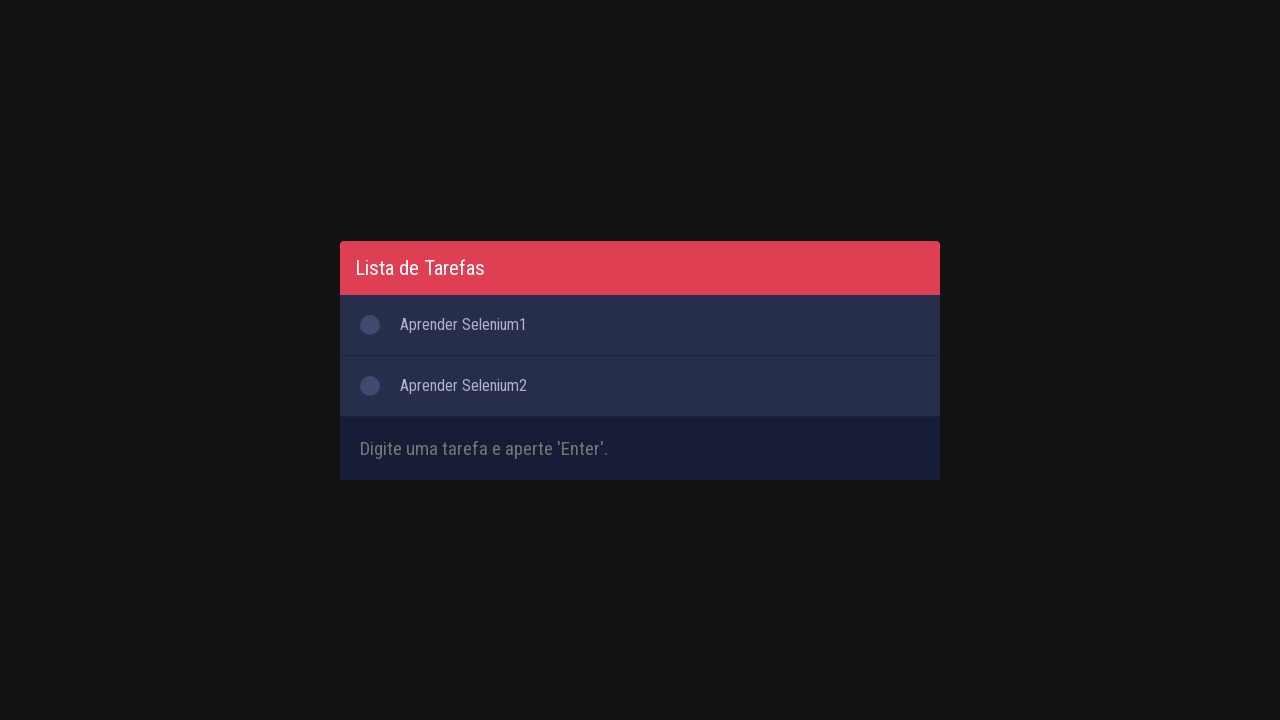

Filled input field with third task 'Aprender Selenium3' on #inputTask
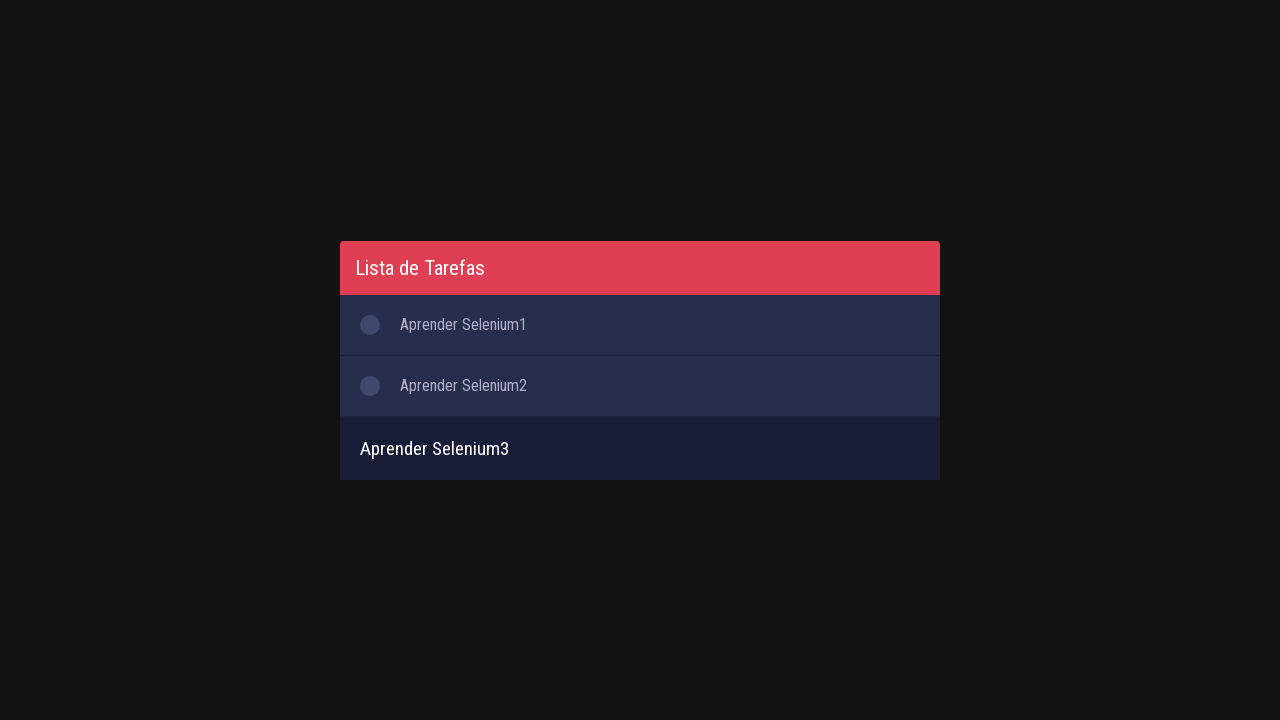

Pressed Enter to add third task on #inputTask
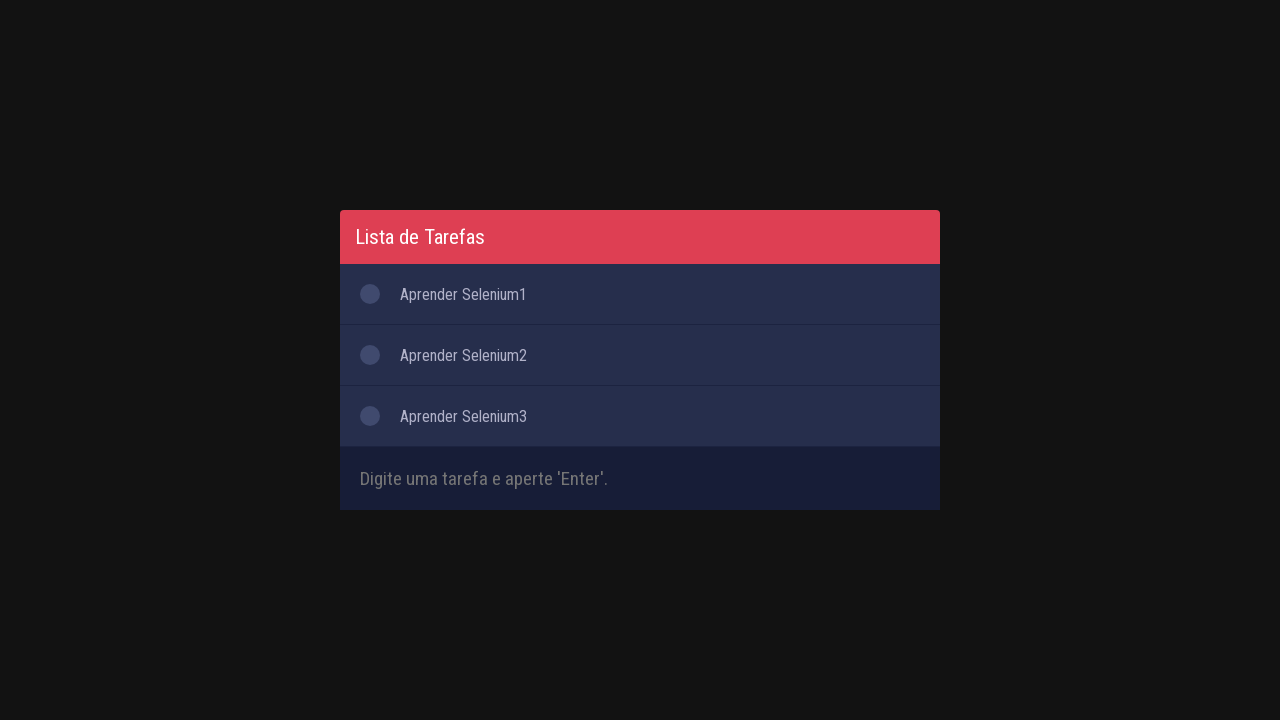

Filled input field with fourth task 'Aprender Selenium4' on #inputTask
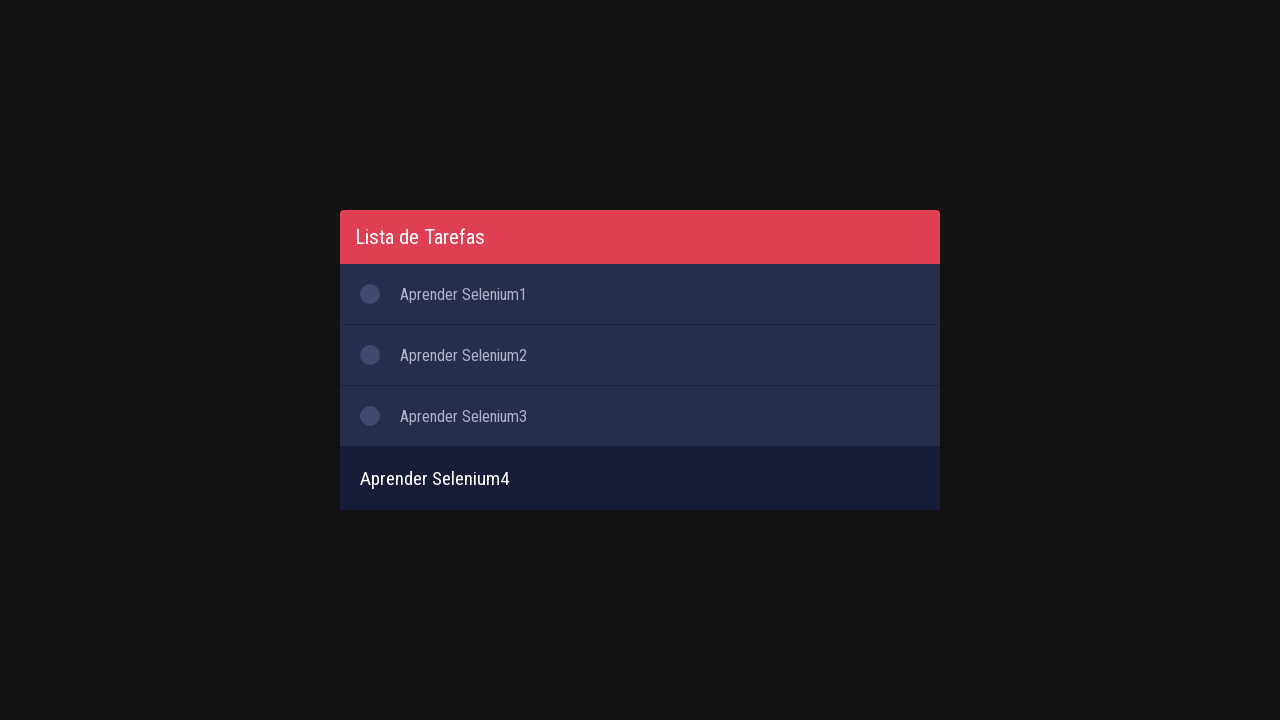

Pressed Enter to add fourth task on #inputTask
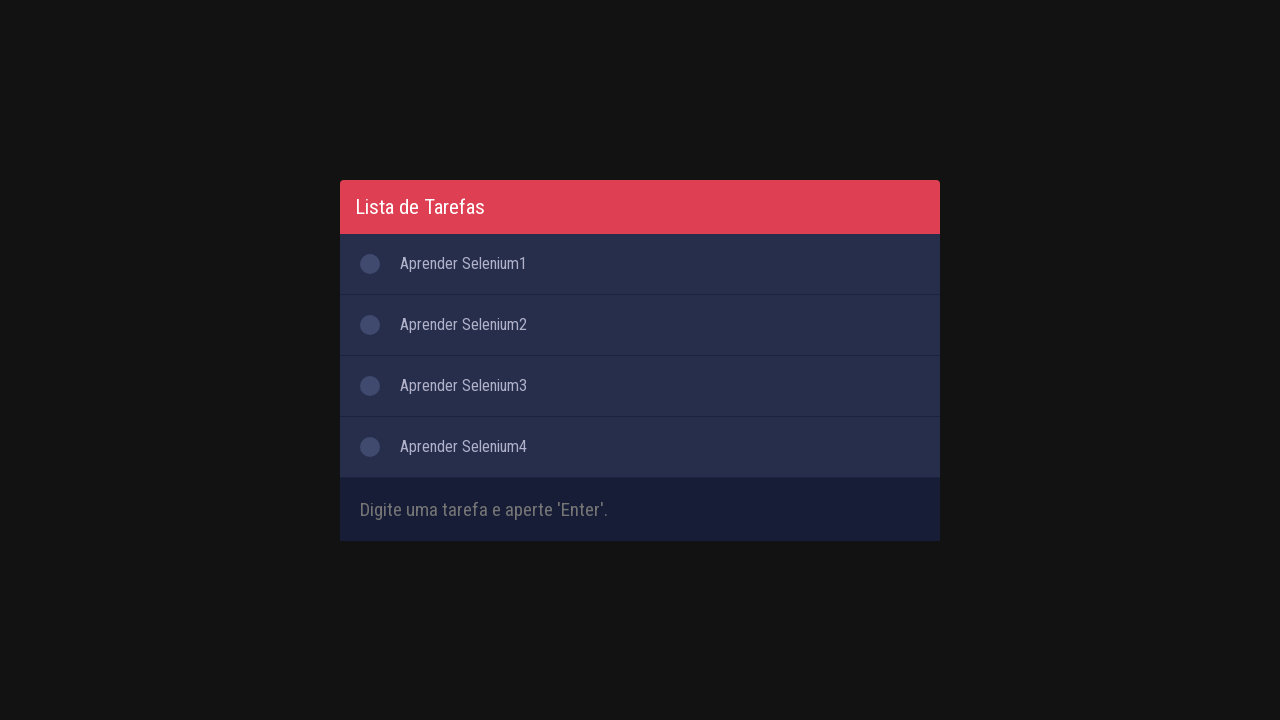

Filled input field with fifth task 'Aprender Selenium5' on #inputTask
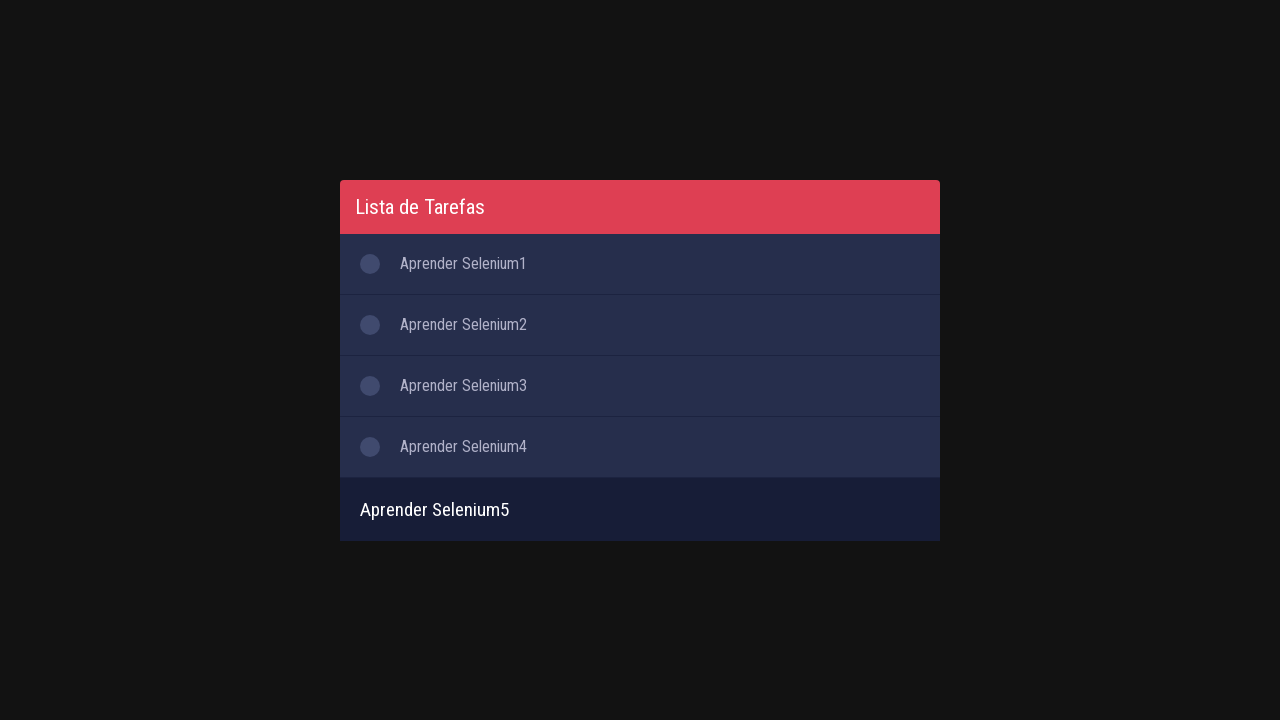

Pressed Enter to add fifth task on #inputTask
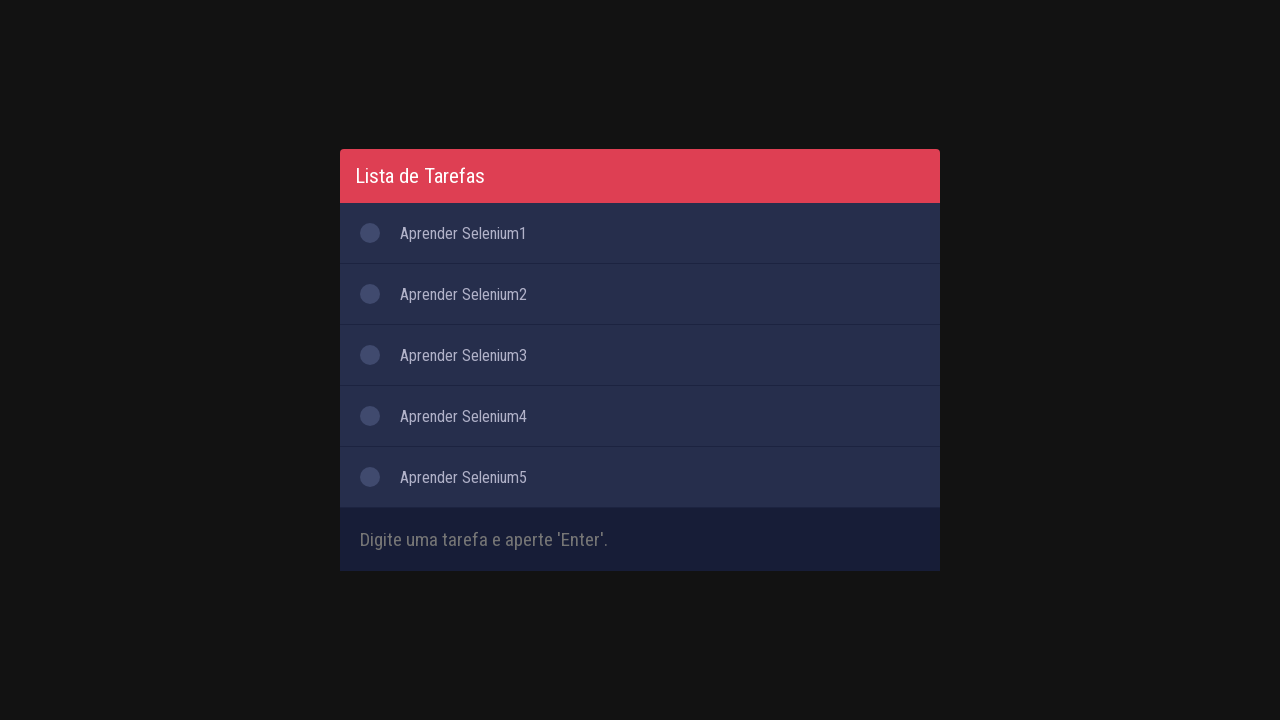

Filled input field with sixth task 'Aprender Selenium6' on #inputTask
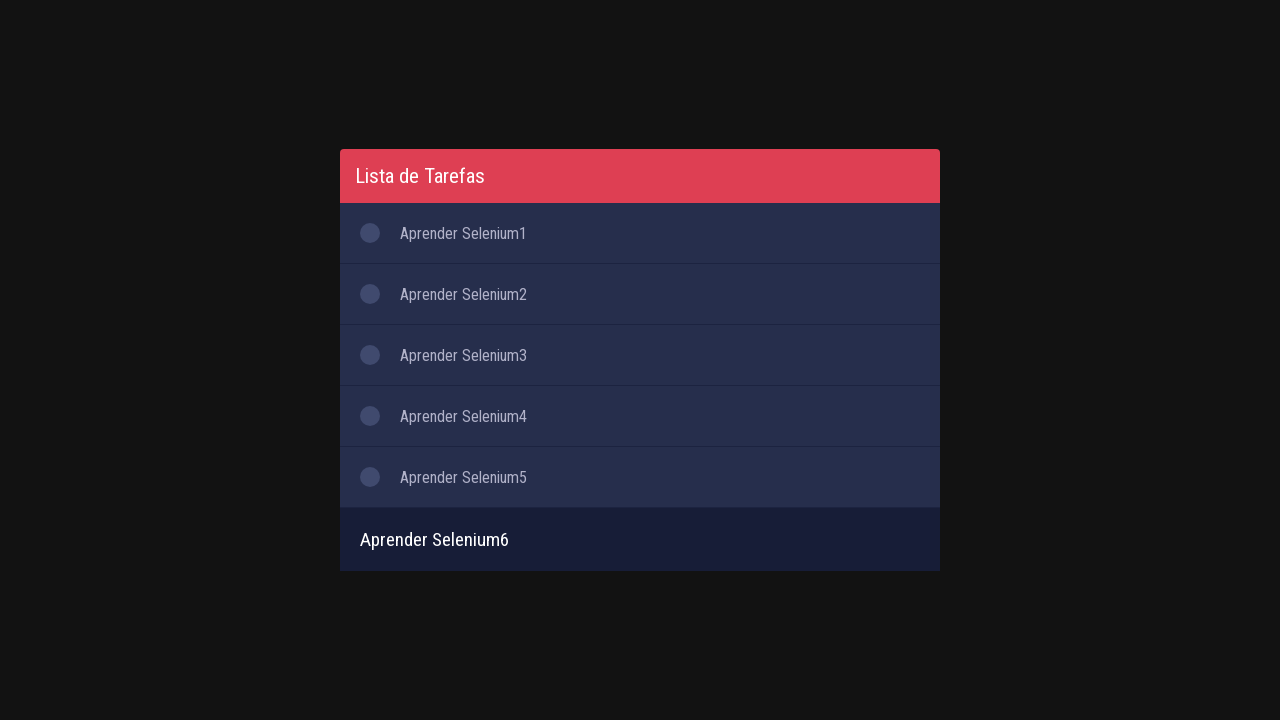

Pressed Enter to add sixth task on #inputTask
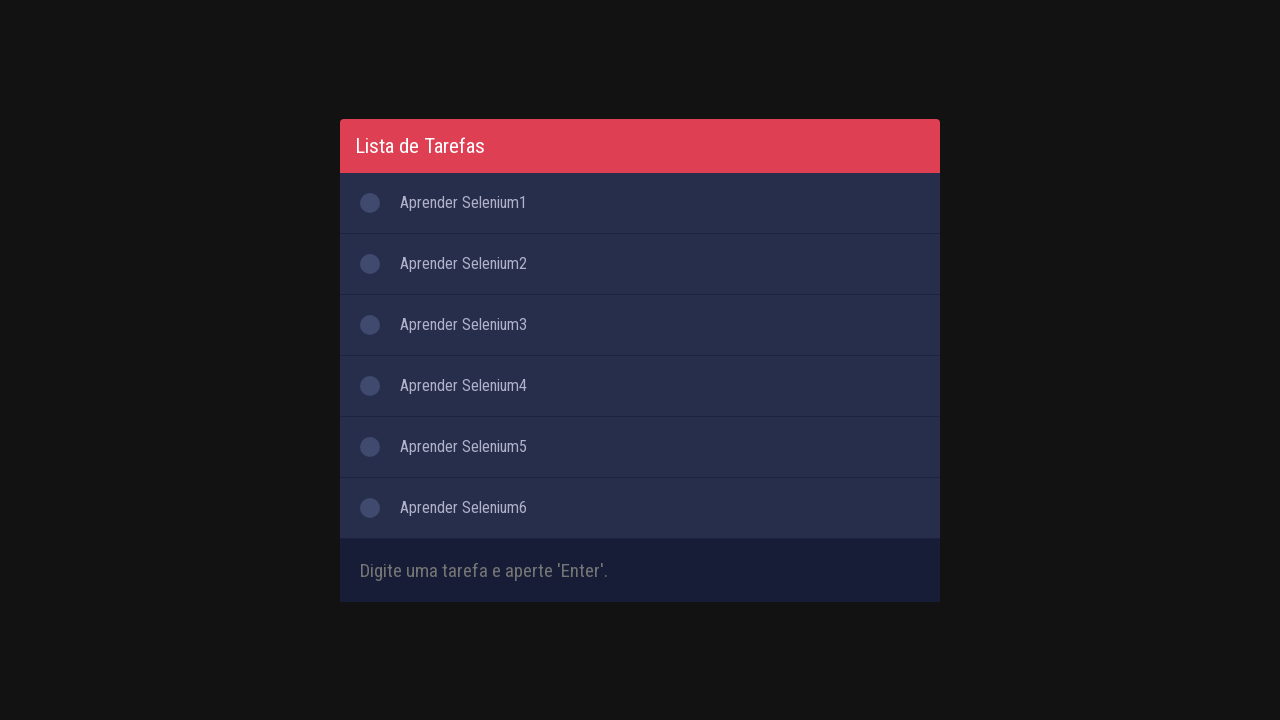

Filled input field with seventh task 'Aprender Selenium7' on #inputTask
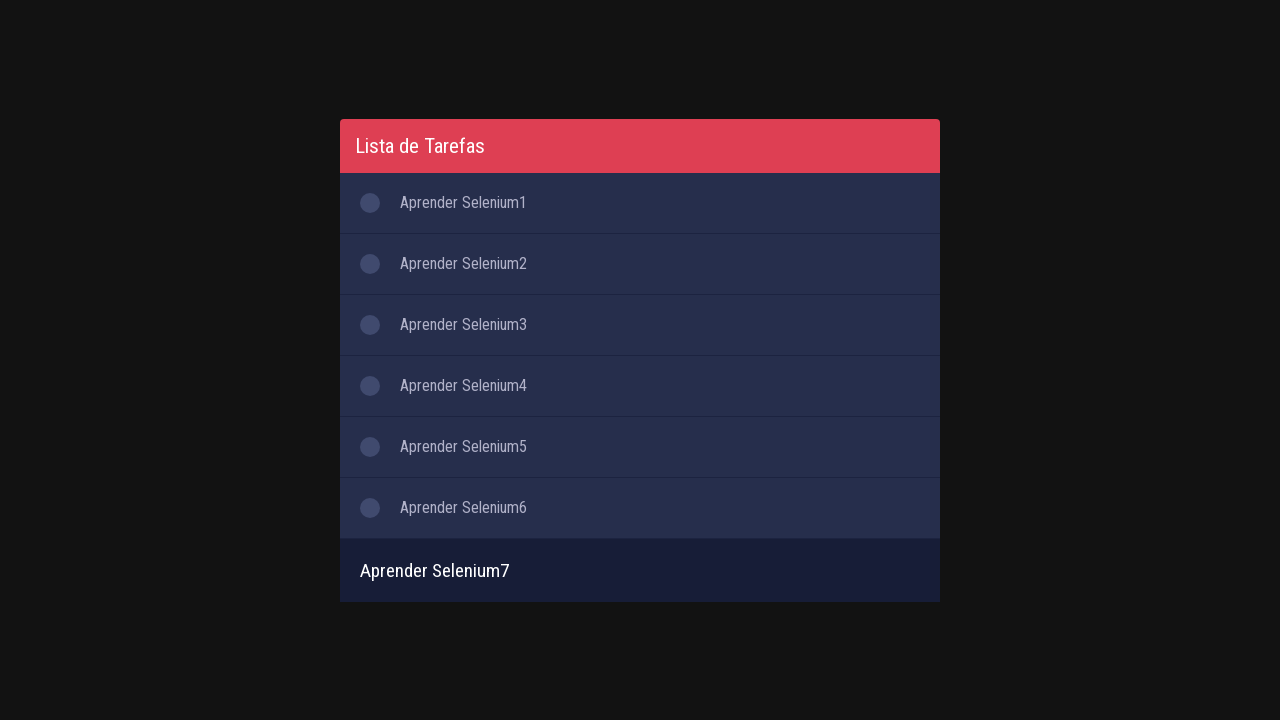

Pressed Enter to add seventh task on #inputTask
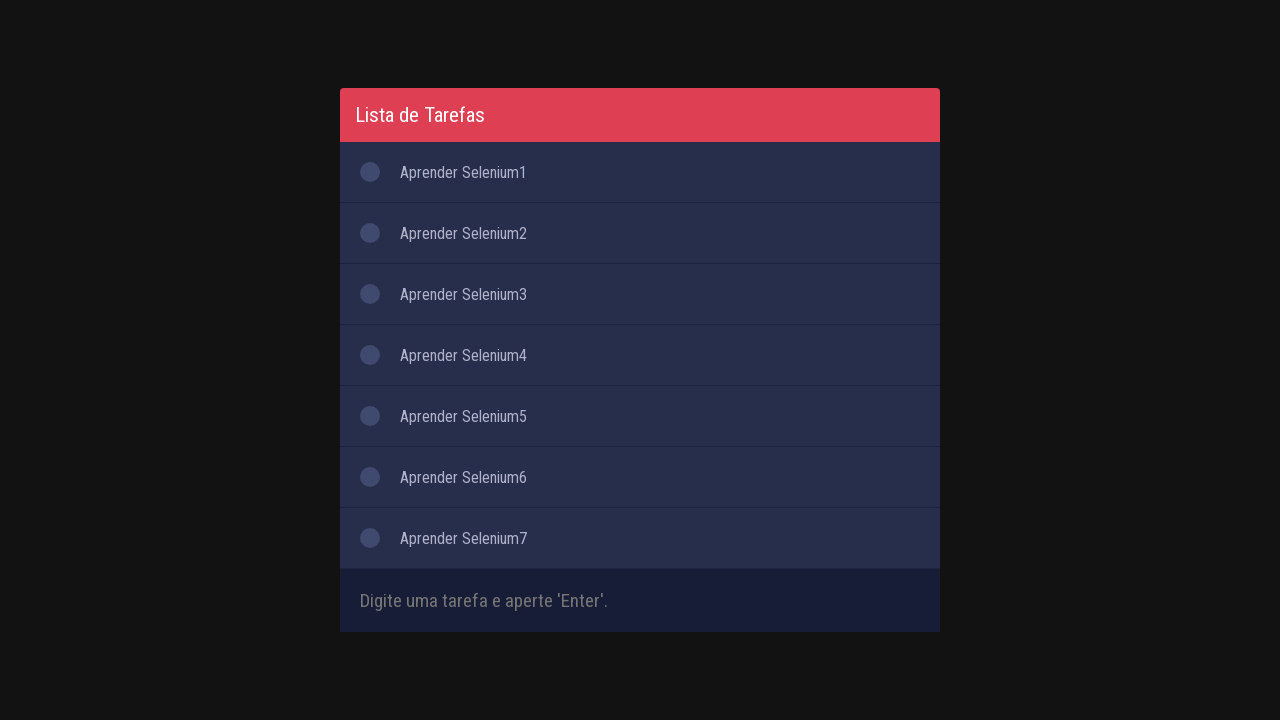

Filled input field with eighth task 'Aprender Selenium8' on #inputTask
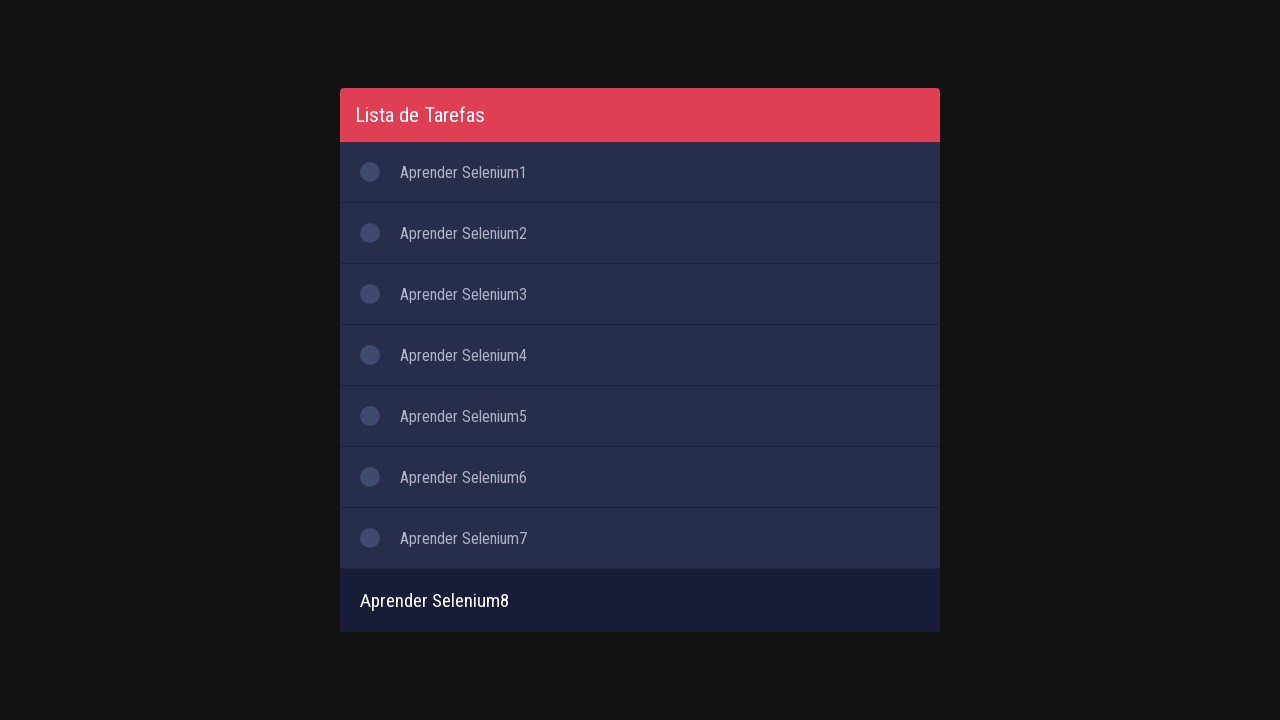

Pressed Enter to add eighth task on #inputTask
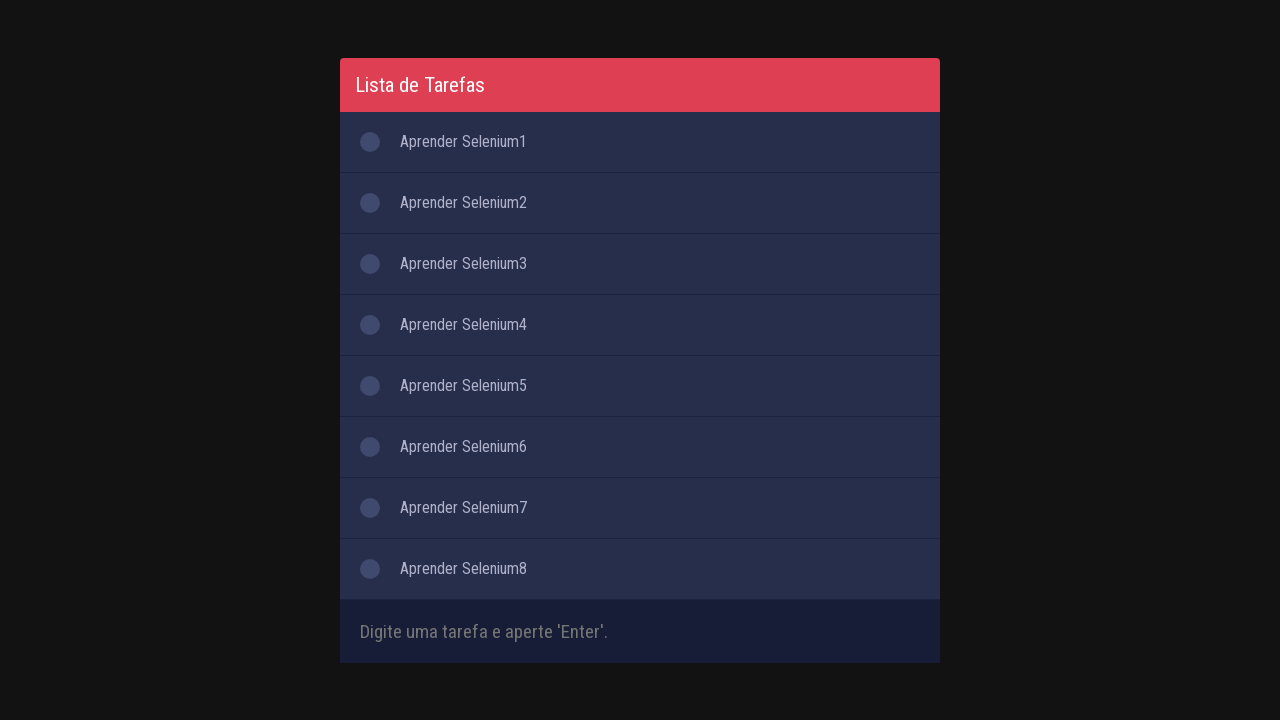

Filled input field with ninth task 'Aprender Selenium9' on #inputTask
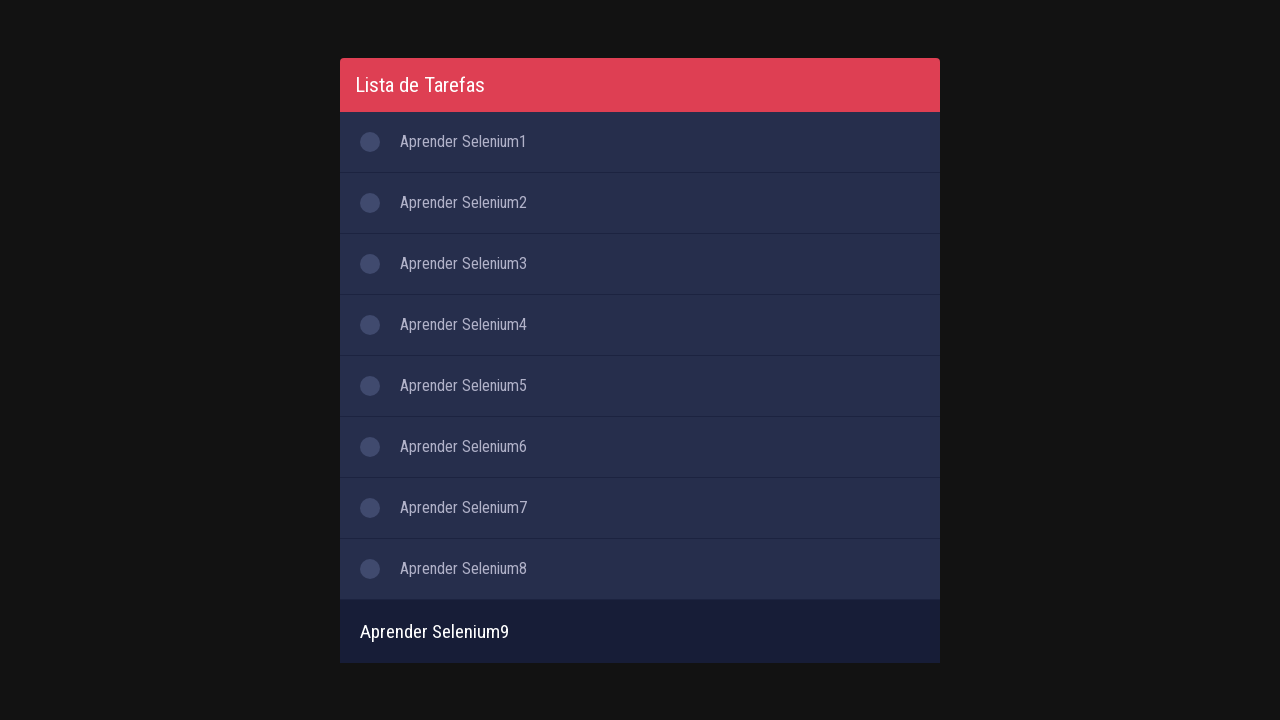

Pressed Enter to add ninth task on #inputTask
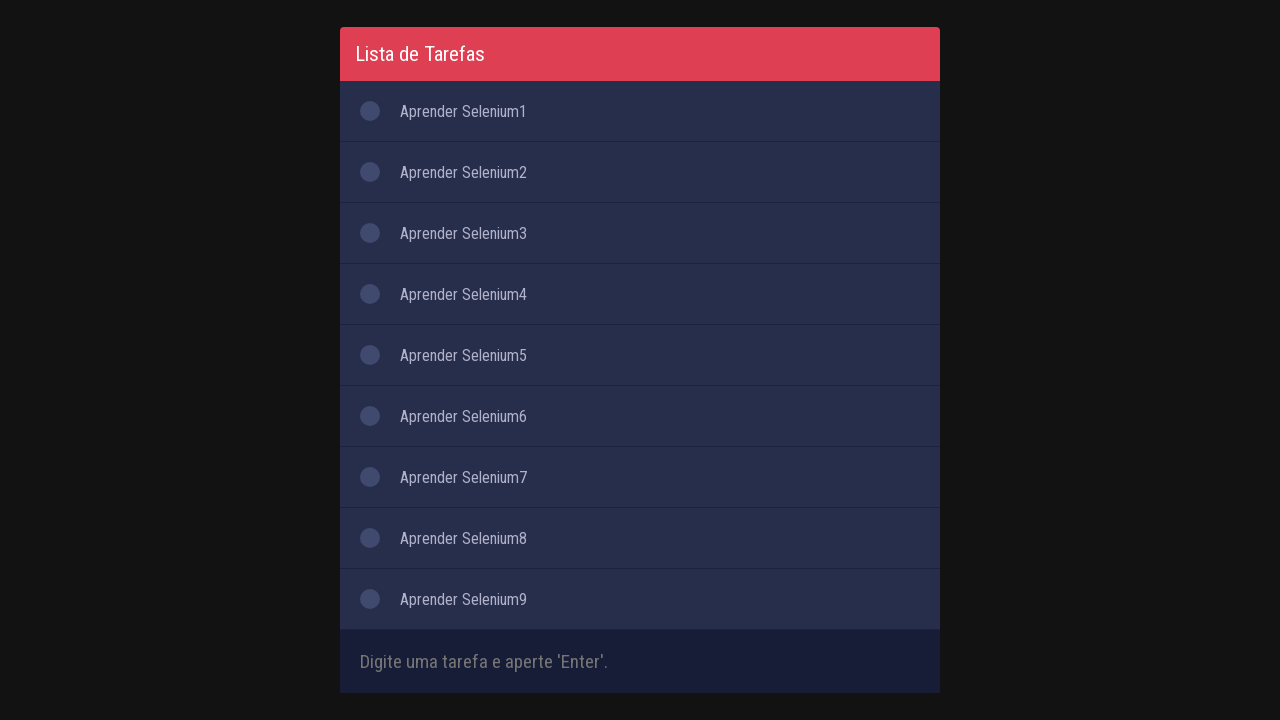

Filled input field with tenth task 'Aprender Selenium10' on #inputTask
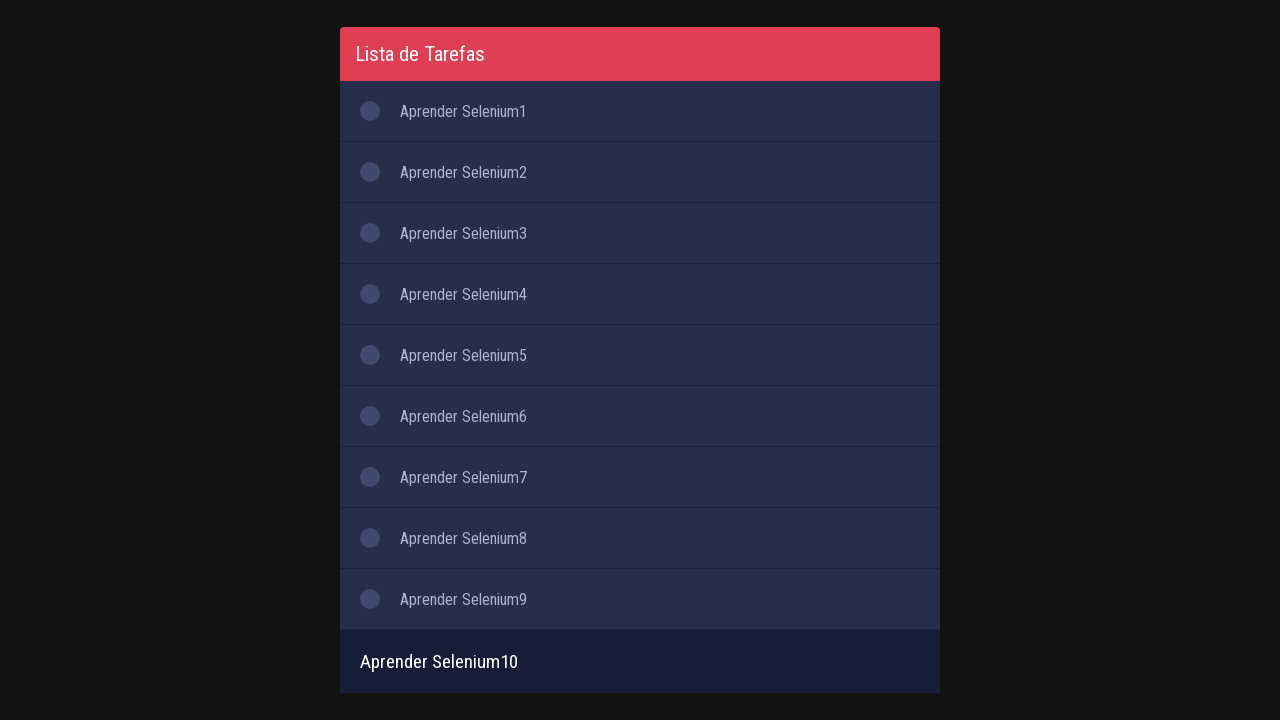

Pressed Enter to add tenth task on #inputTask
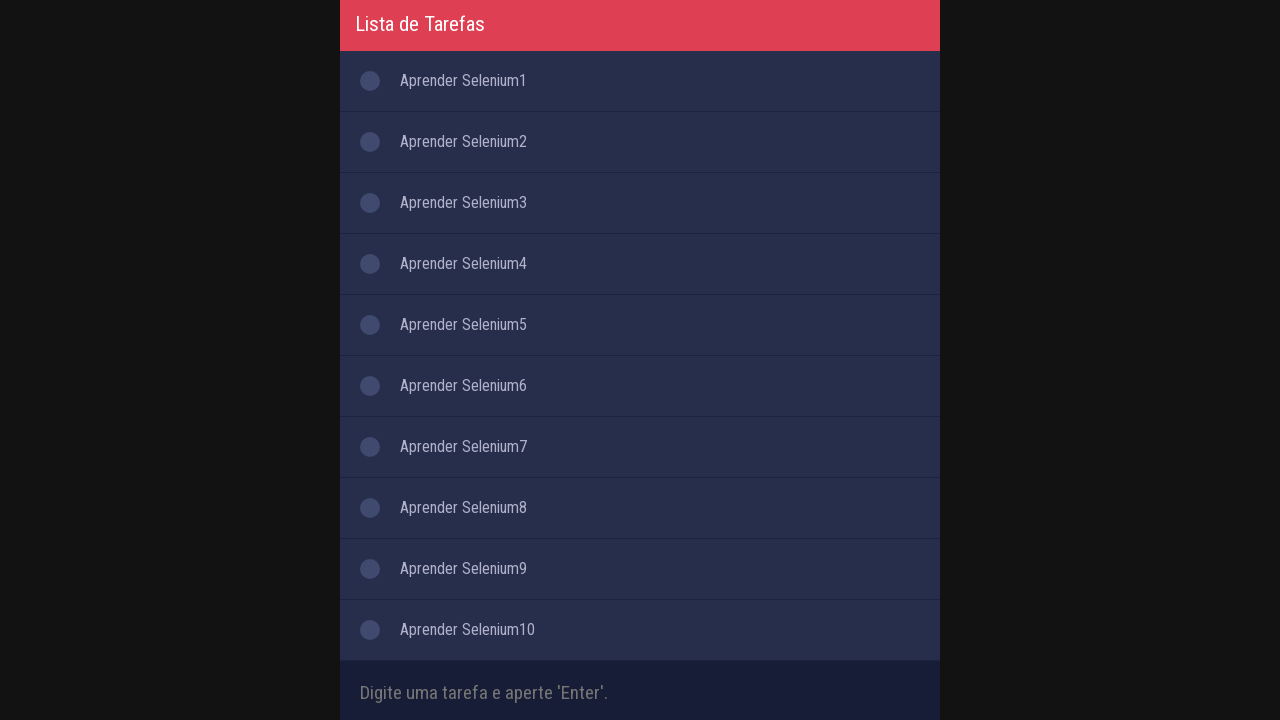

Verified all tasks are visible in the to-do list
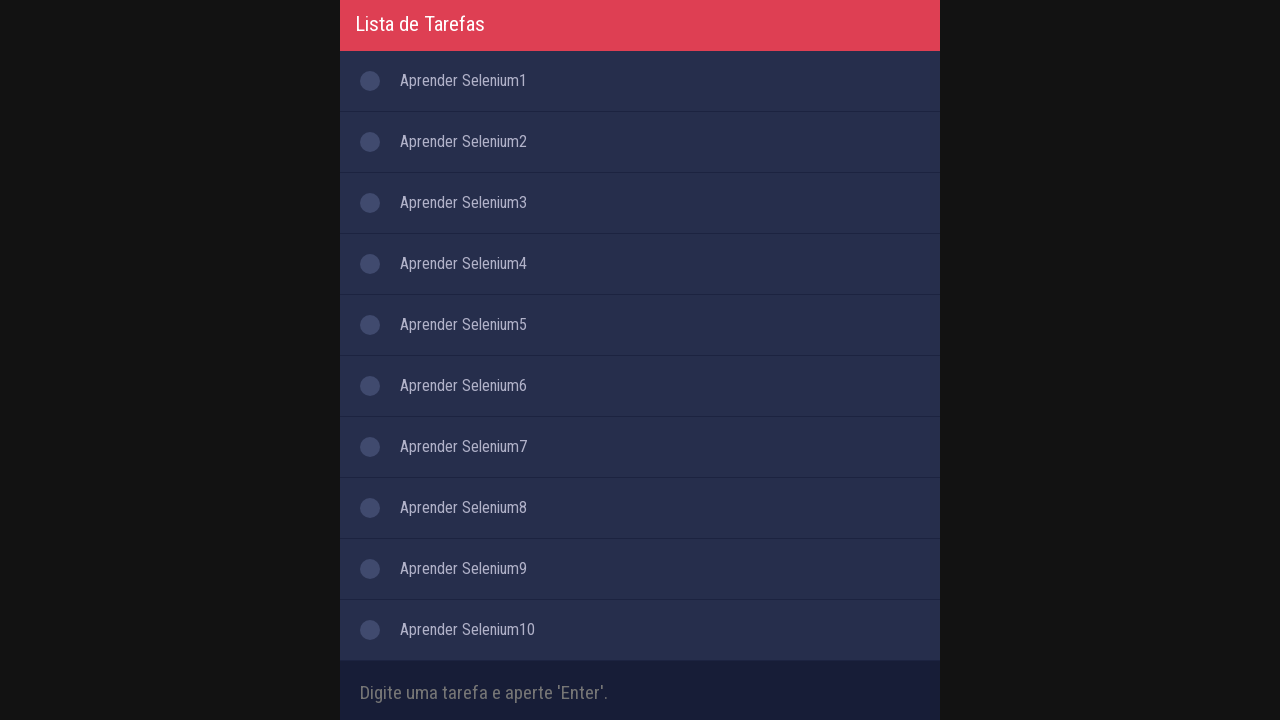

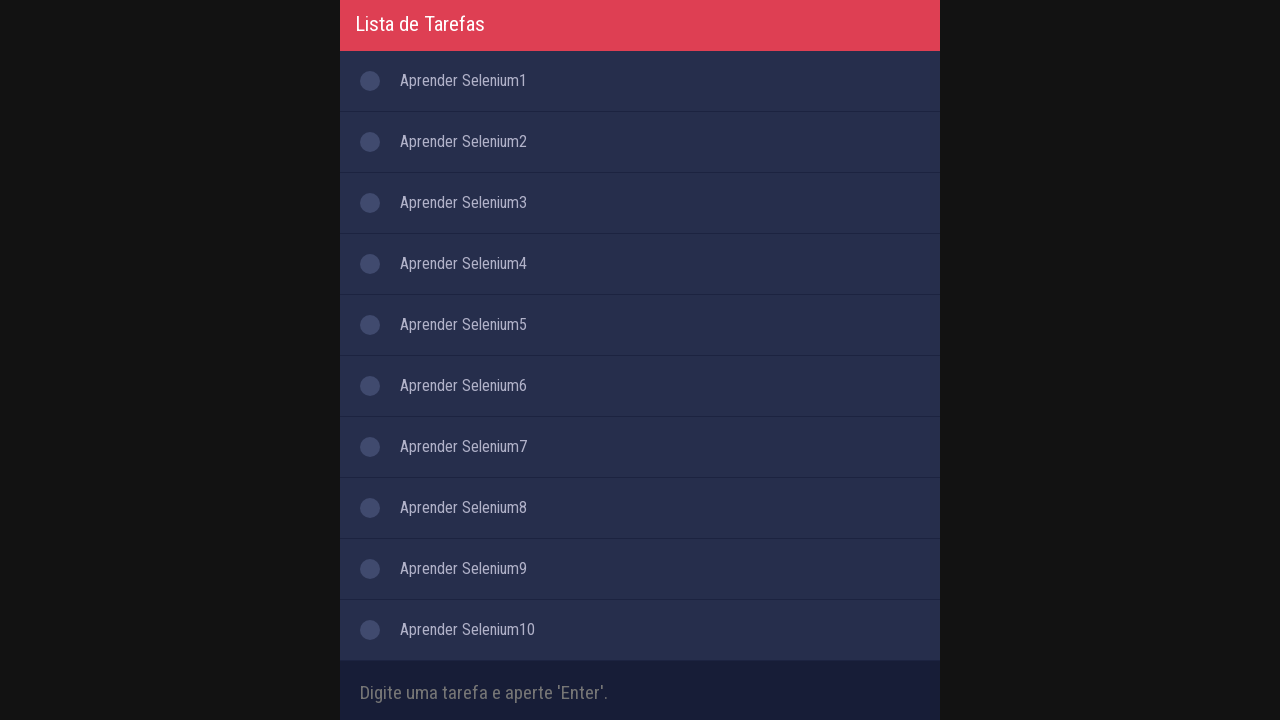